Navigates to Ajio homepage and waits for the page to load

Starting URL: https://www.ajio.com/

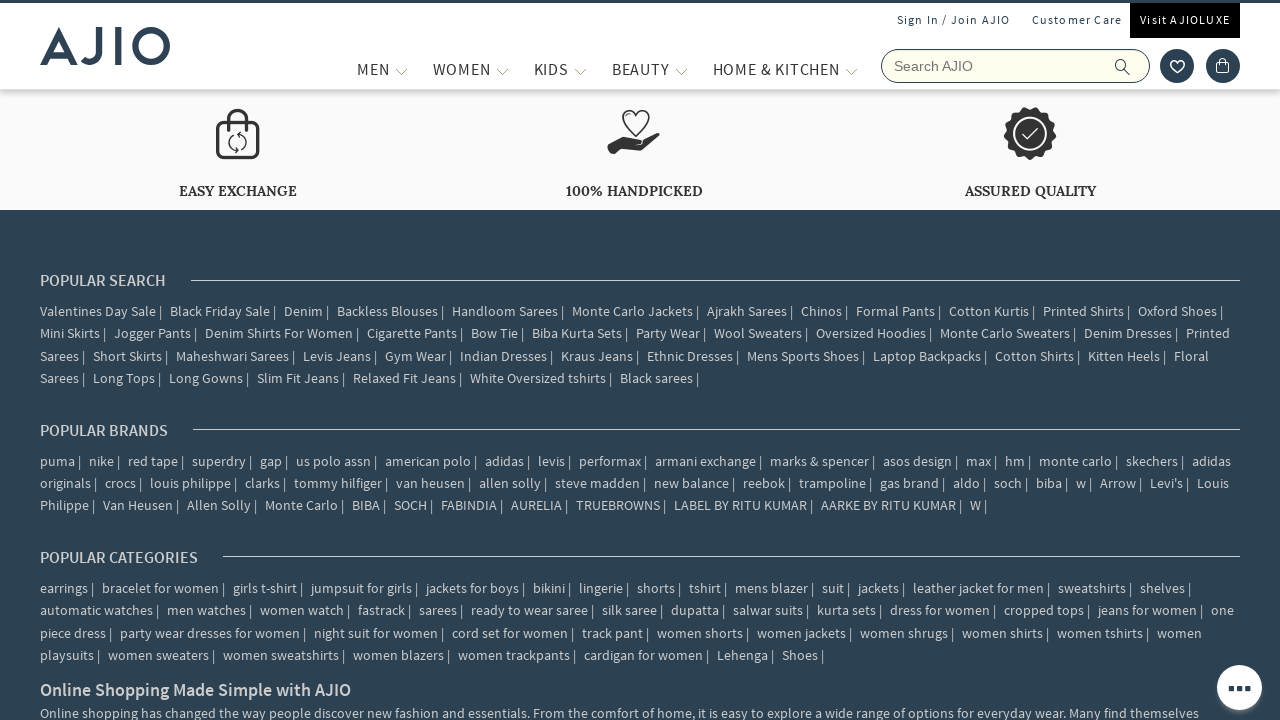

Navigated to Ajio homepage and waited for page to load with networkidle state
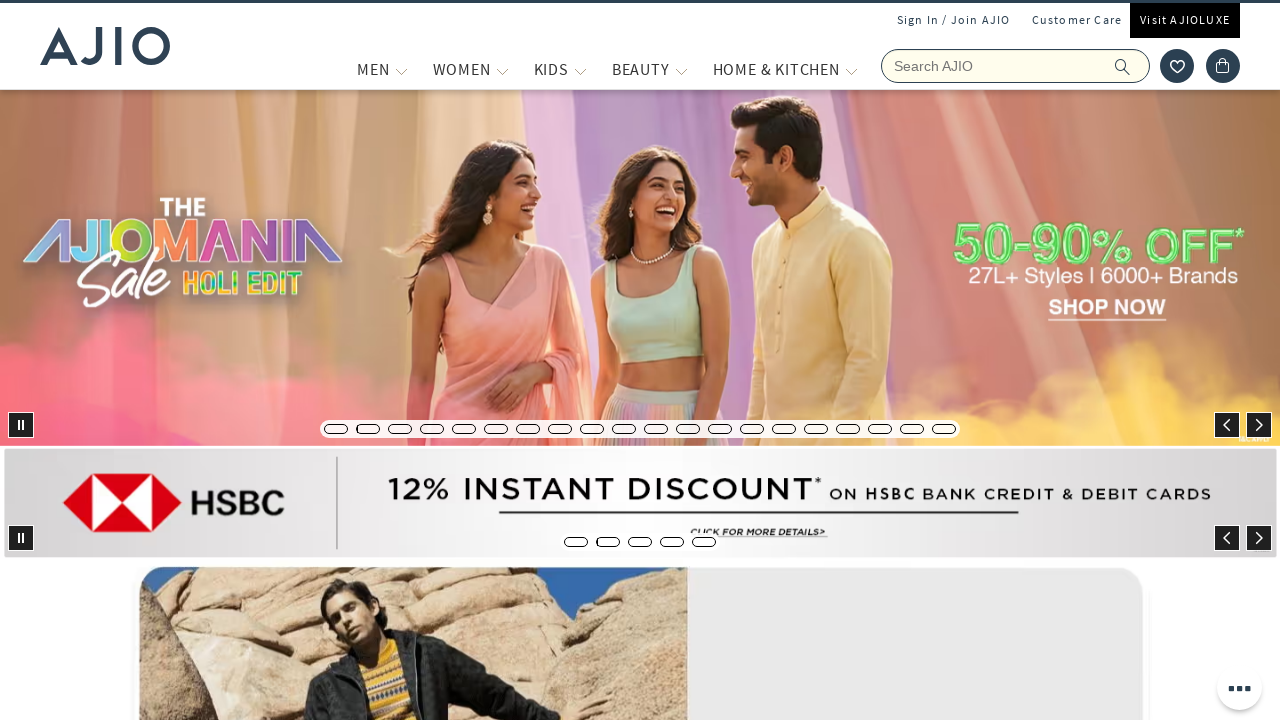

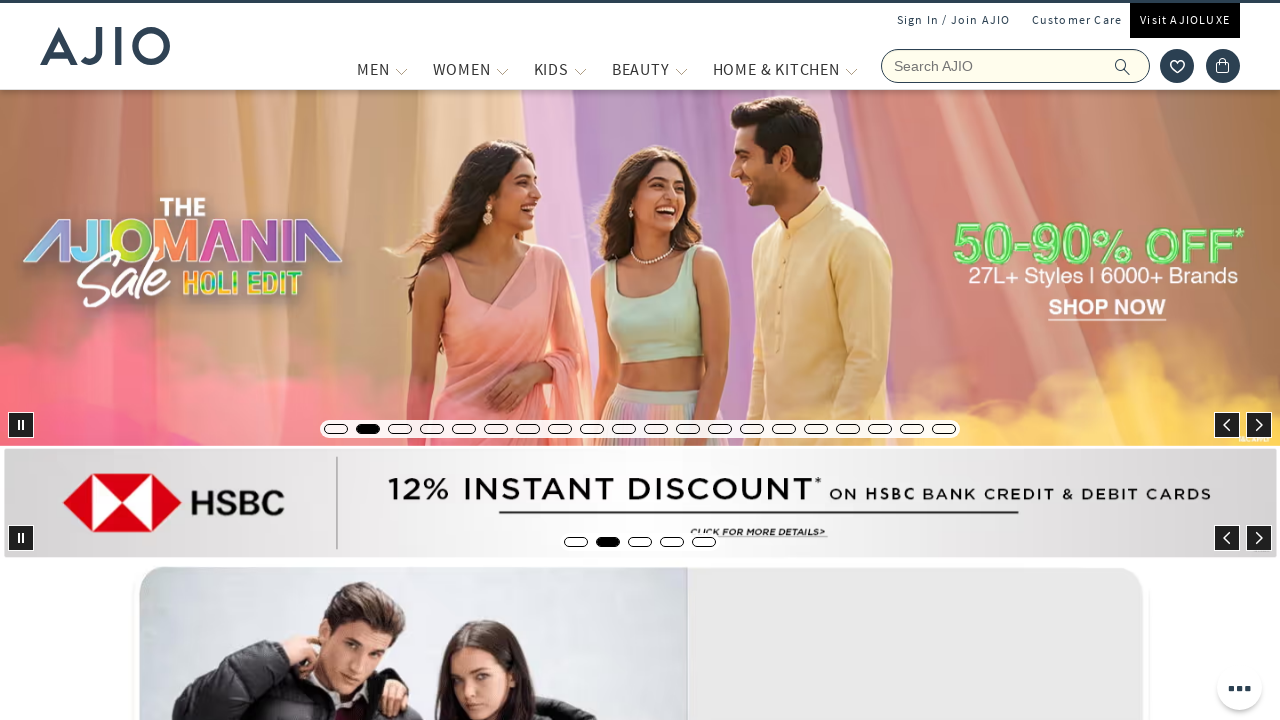